Tests drag and drop functionality on jQuery UI's droppable demo page by dragging an element onto a drop target within an iframe and verifying the interaction works.

Starting URL: https://jqueryui.com/droppable/

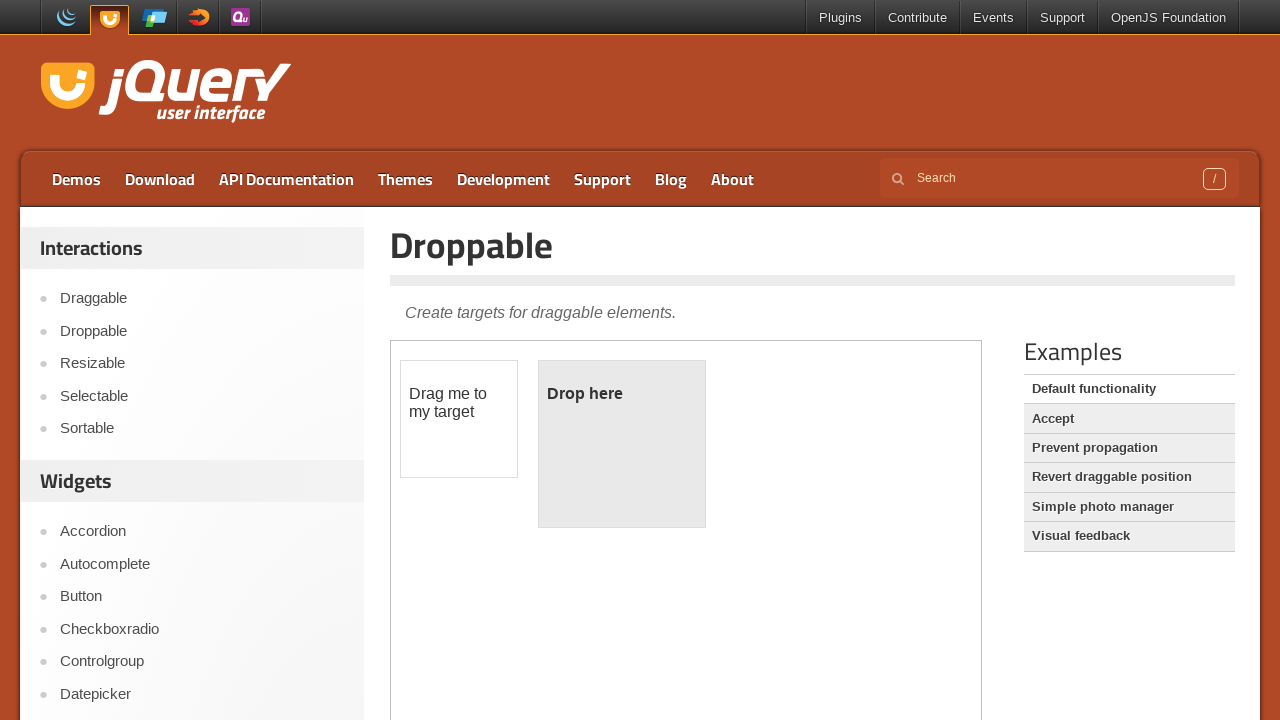

Navigated to jQuery UI droppable demo page
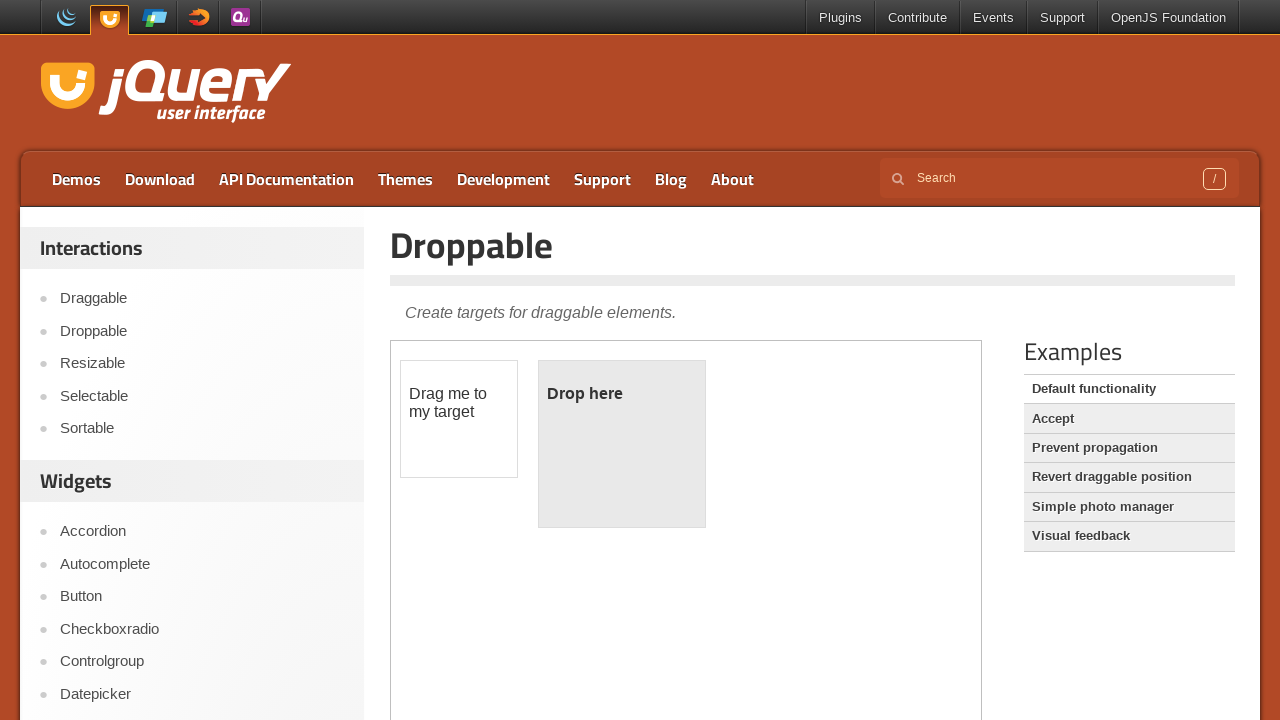

Located demo iframe
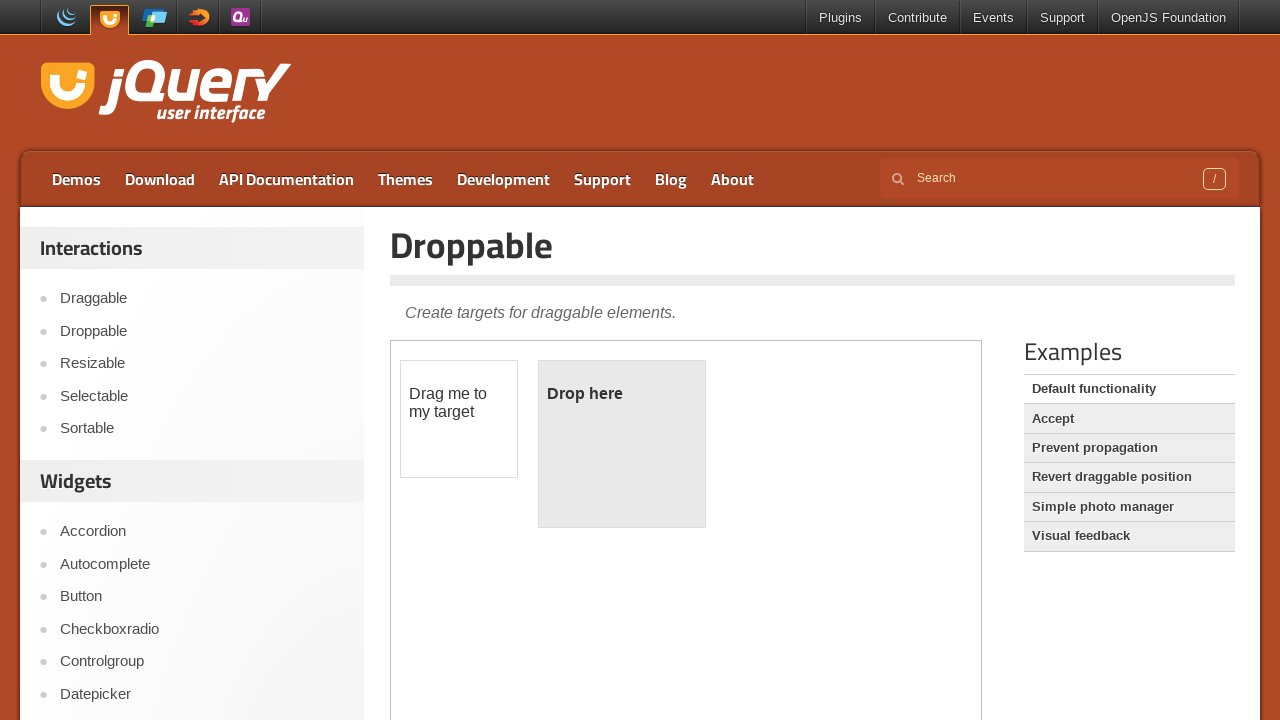

Located draggable element
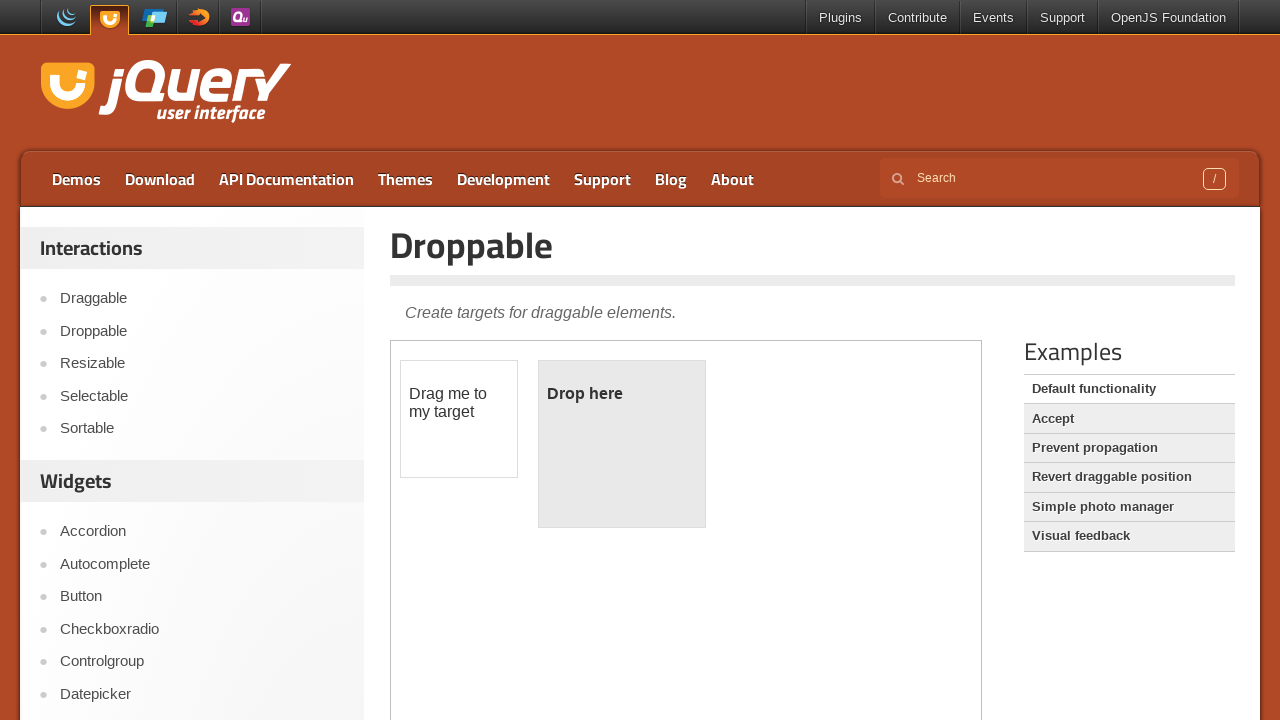

Located droppable target element
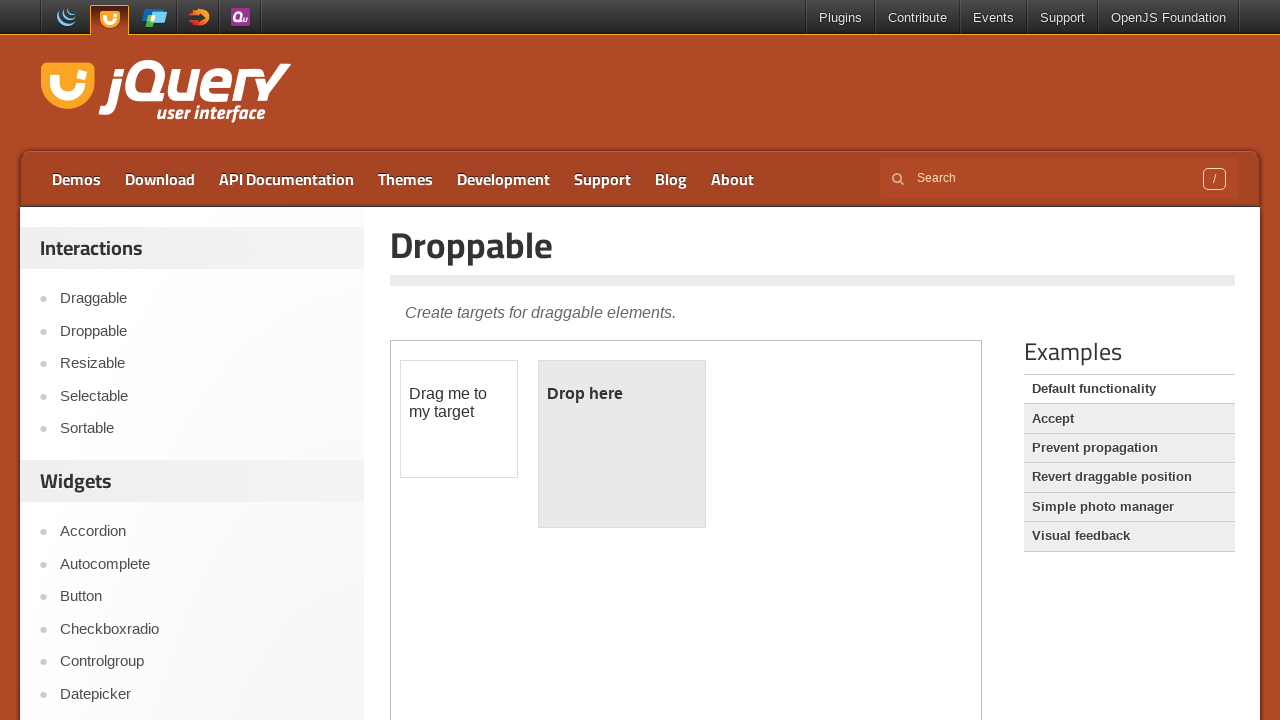

Dragged element onto drop target at (622, 444)
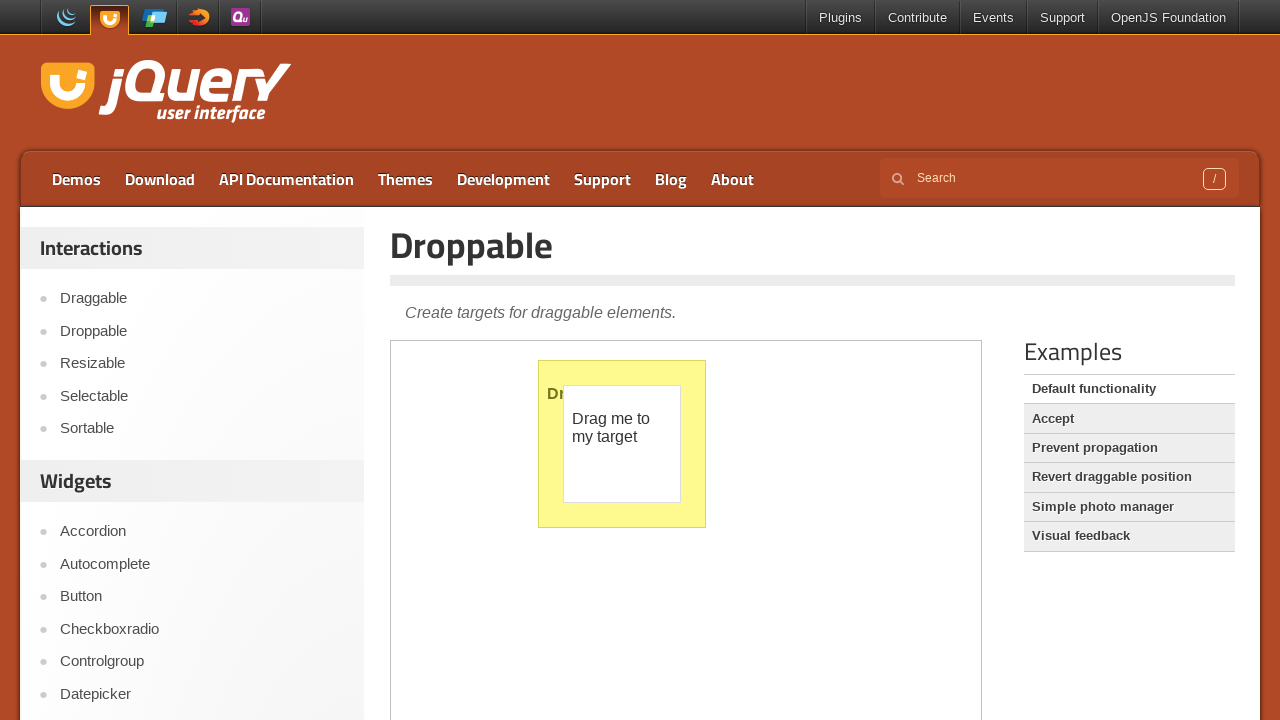

Drop interaction completed successfully - target now displays 'Dropped!'
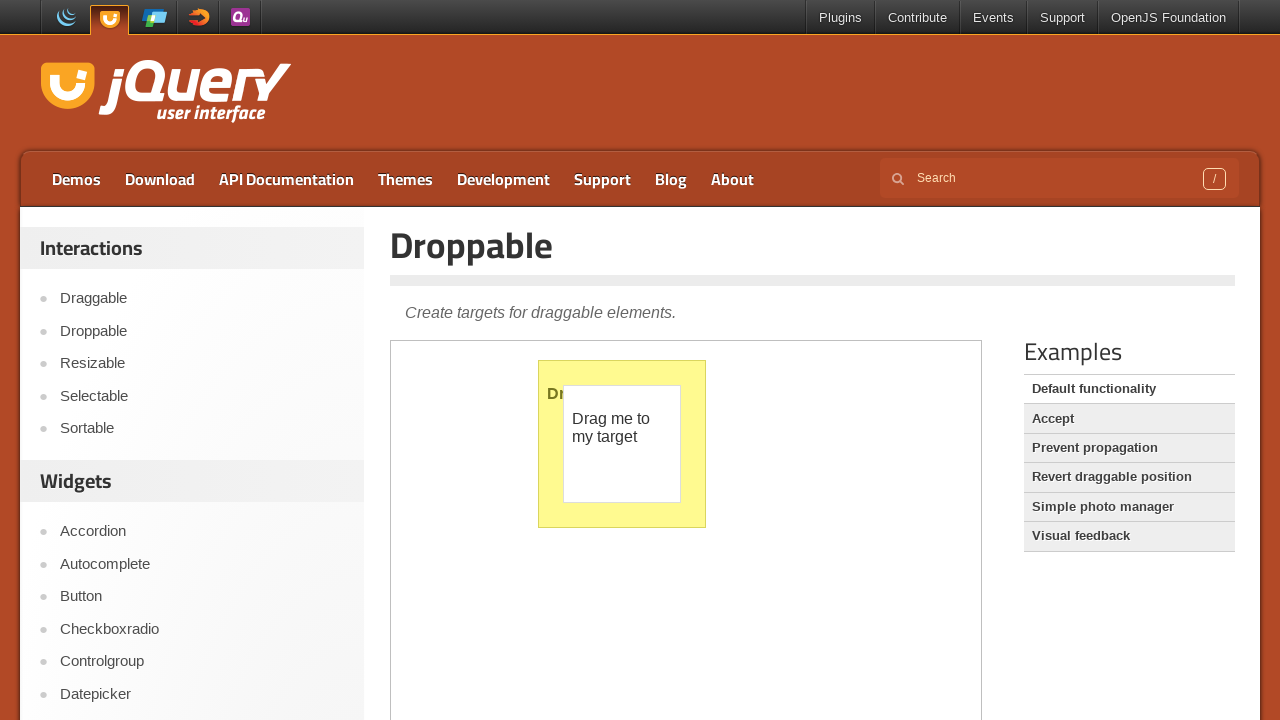

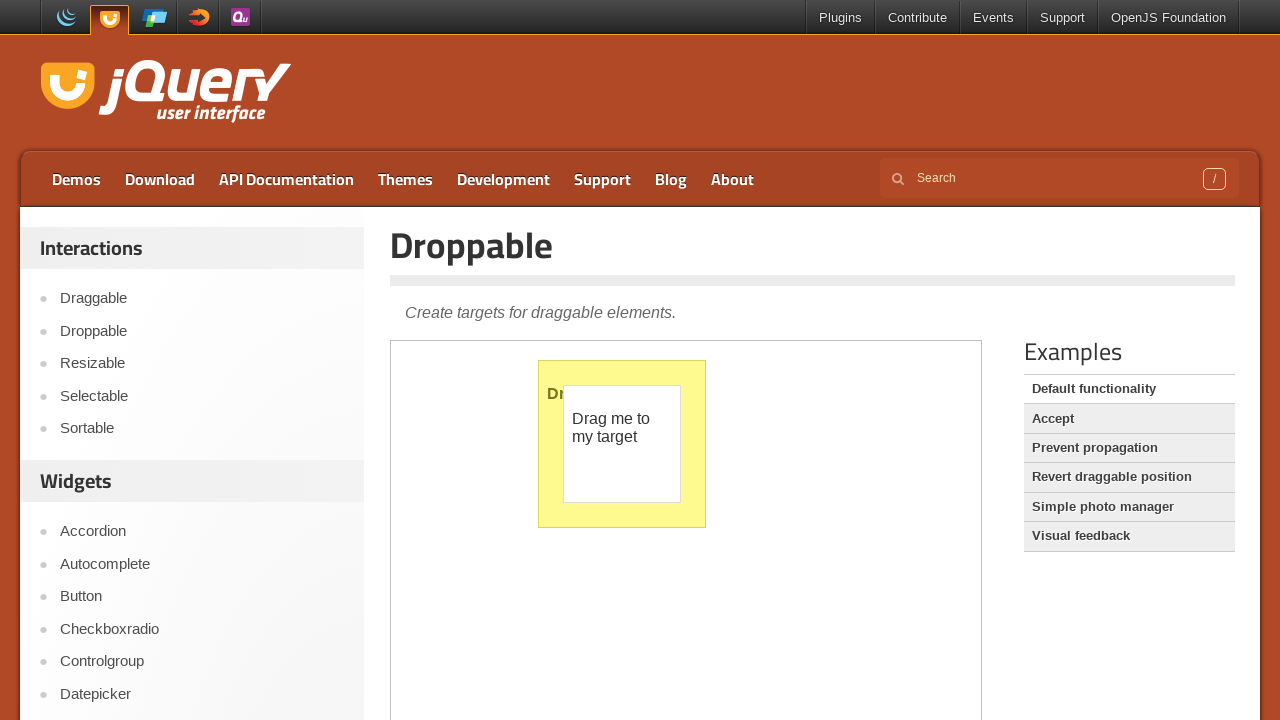